Tests tooltip functionality by hovering over the '1.10.32' link and verifying the tooltip appears

Starting URL: https://demoqa.com/tool-tips

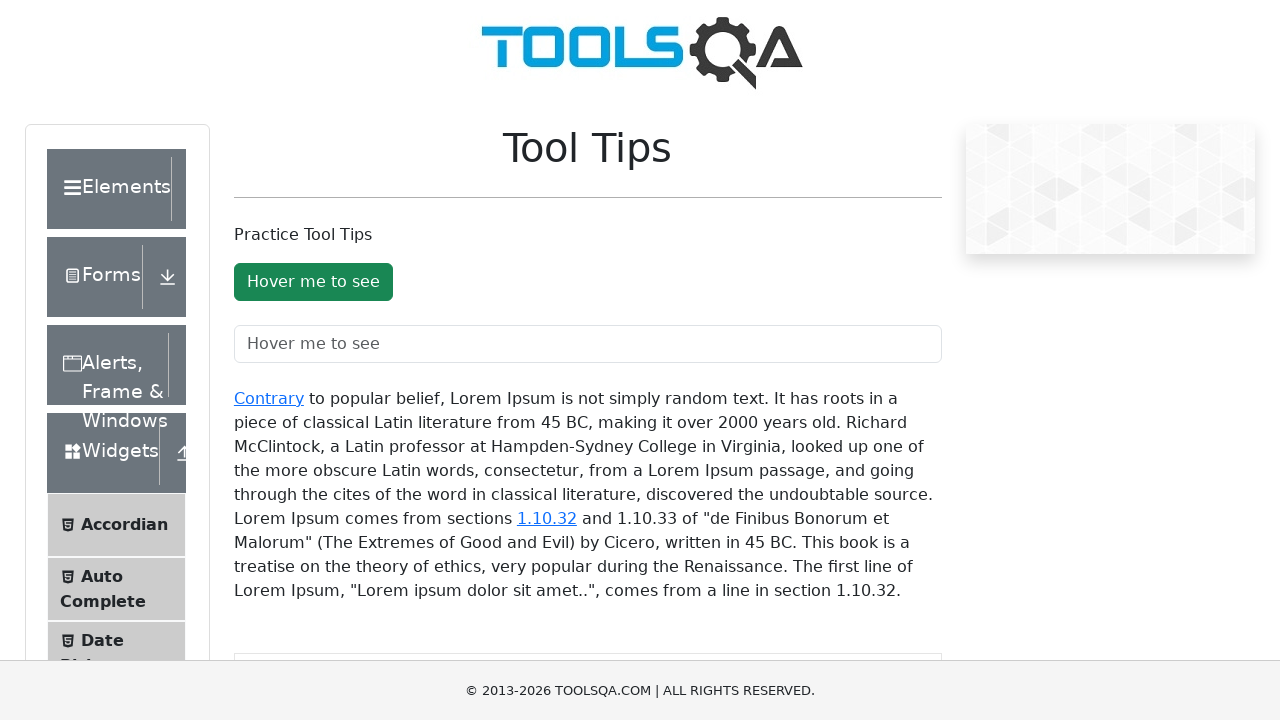

Hovered over the '1.10.32' link to trigger tooltip at (547, 518) on a:has-text('1.10.32')
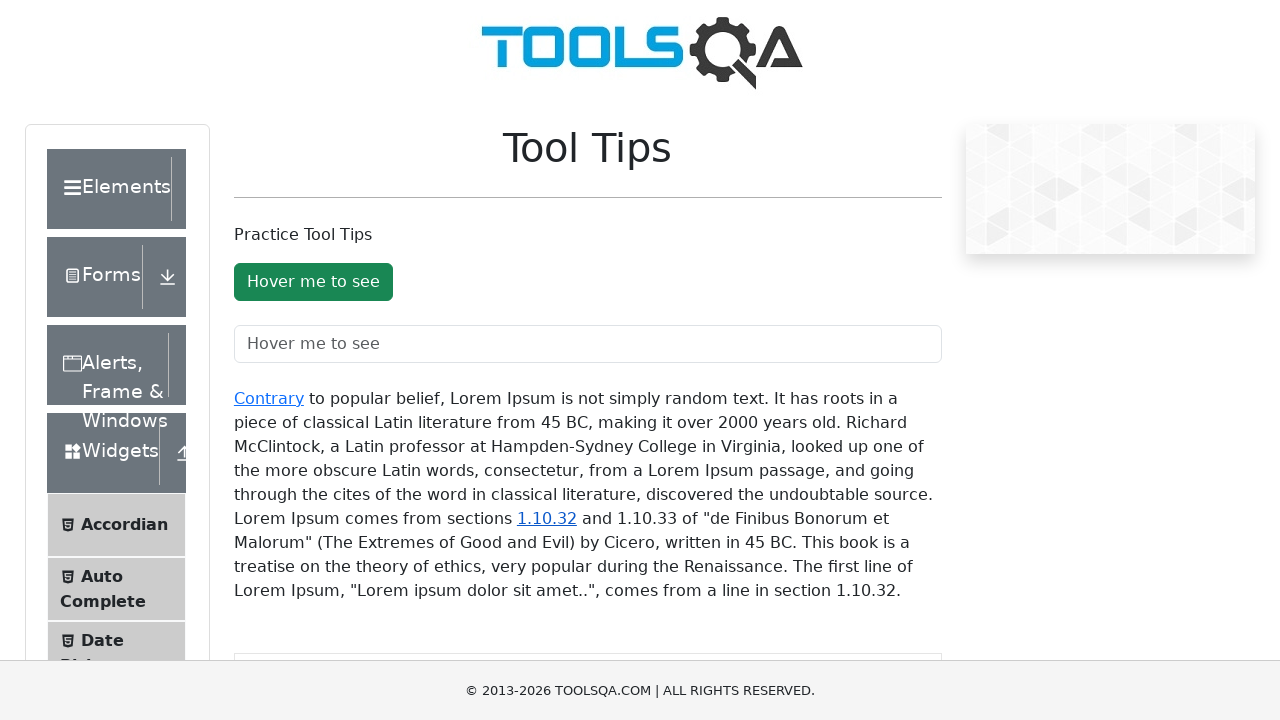

Tooltip appeared and is now visible
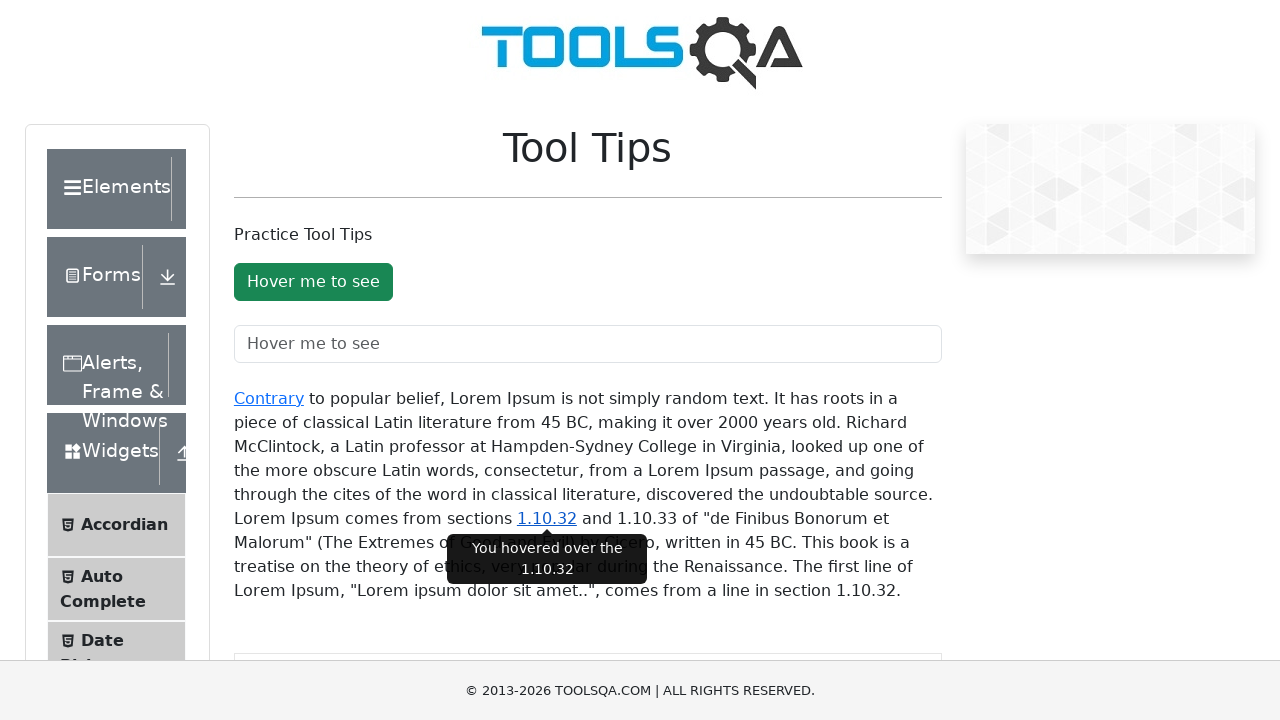

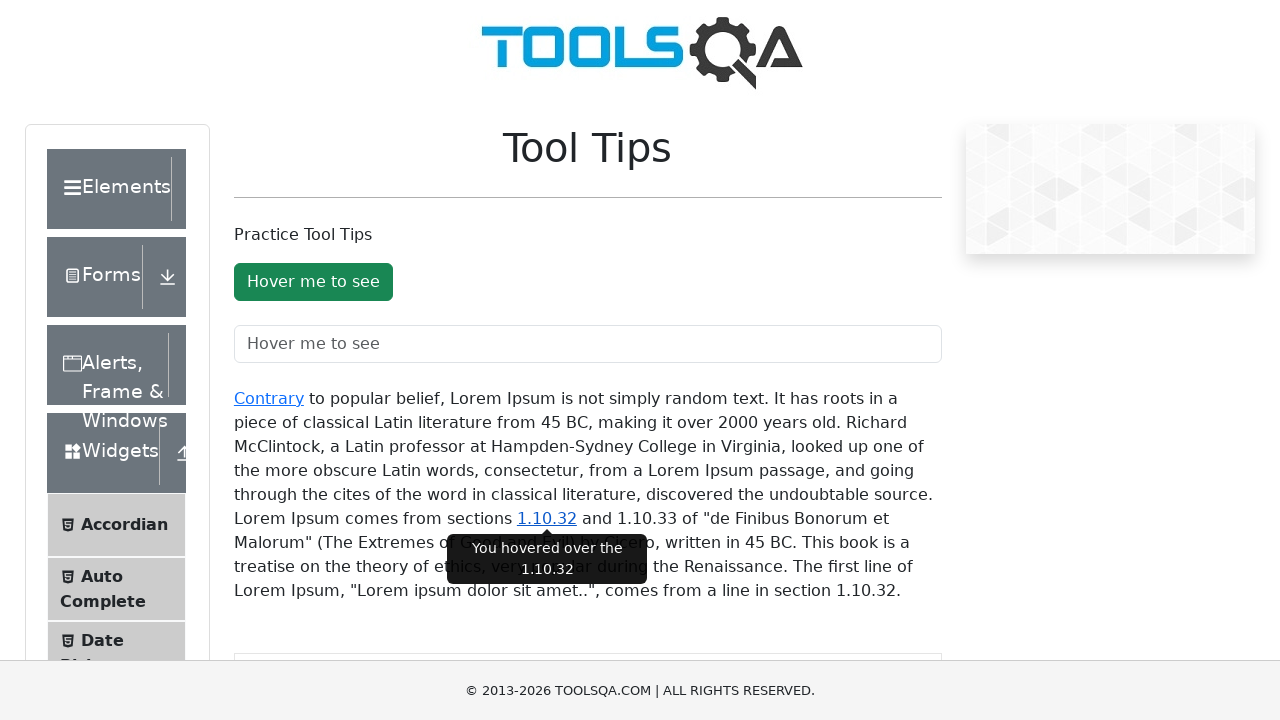